Tests a form by filling in the first input field with a name and the third input field with additional text

Starting URL: https://formy-project.herokuapp.com/form

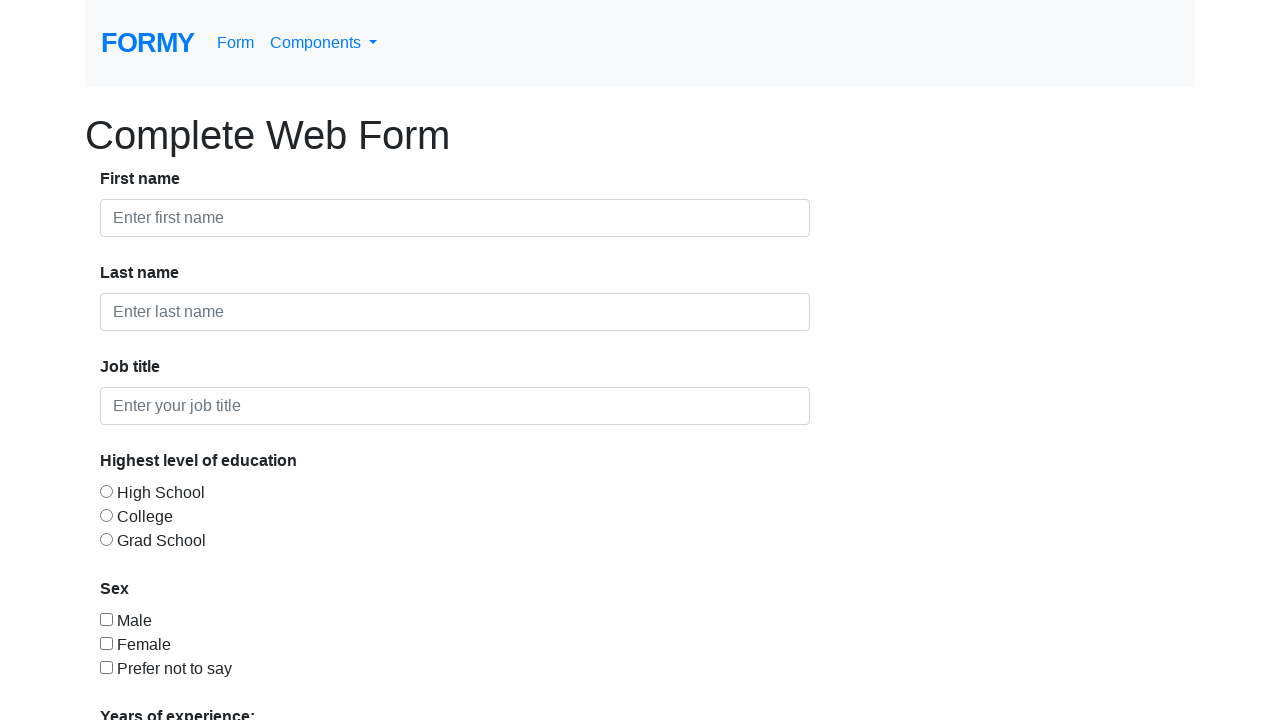

Located the first input field
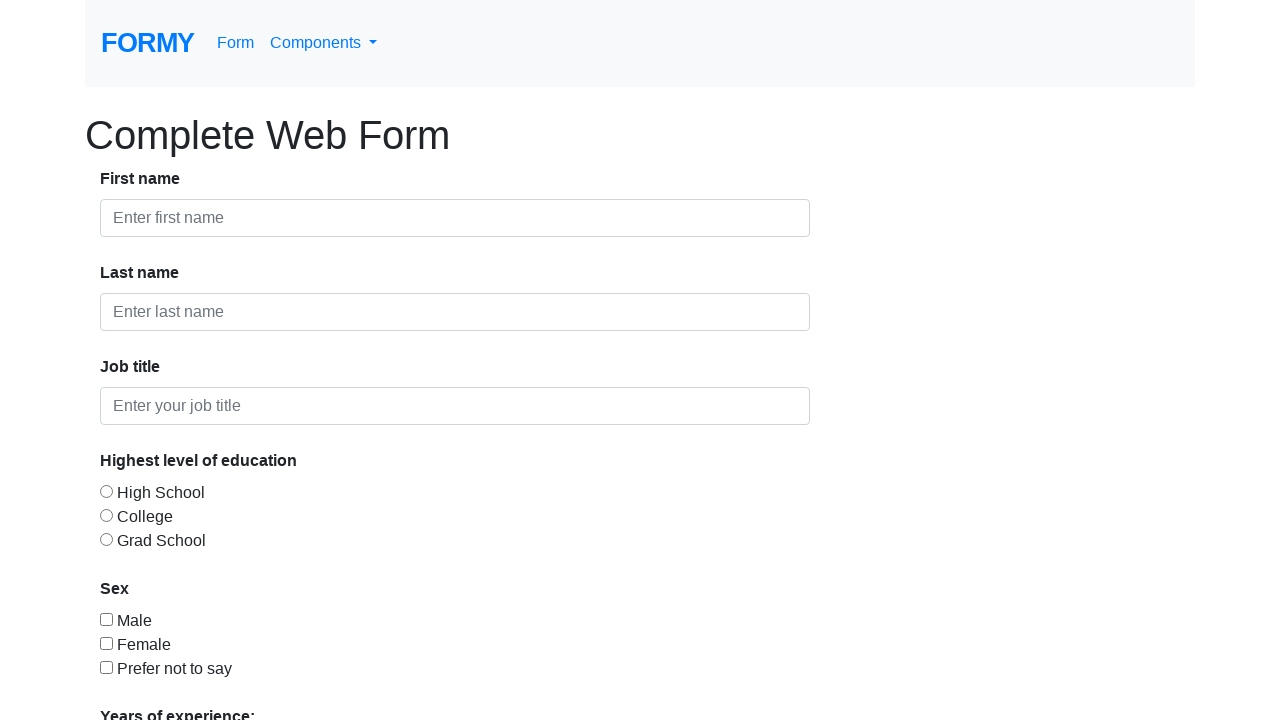

Filled the first input field with 'petruta' on input >> nth=0
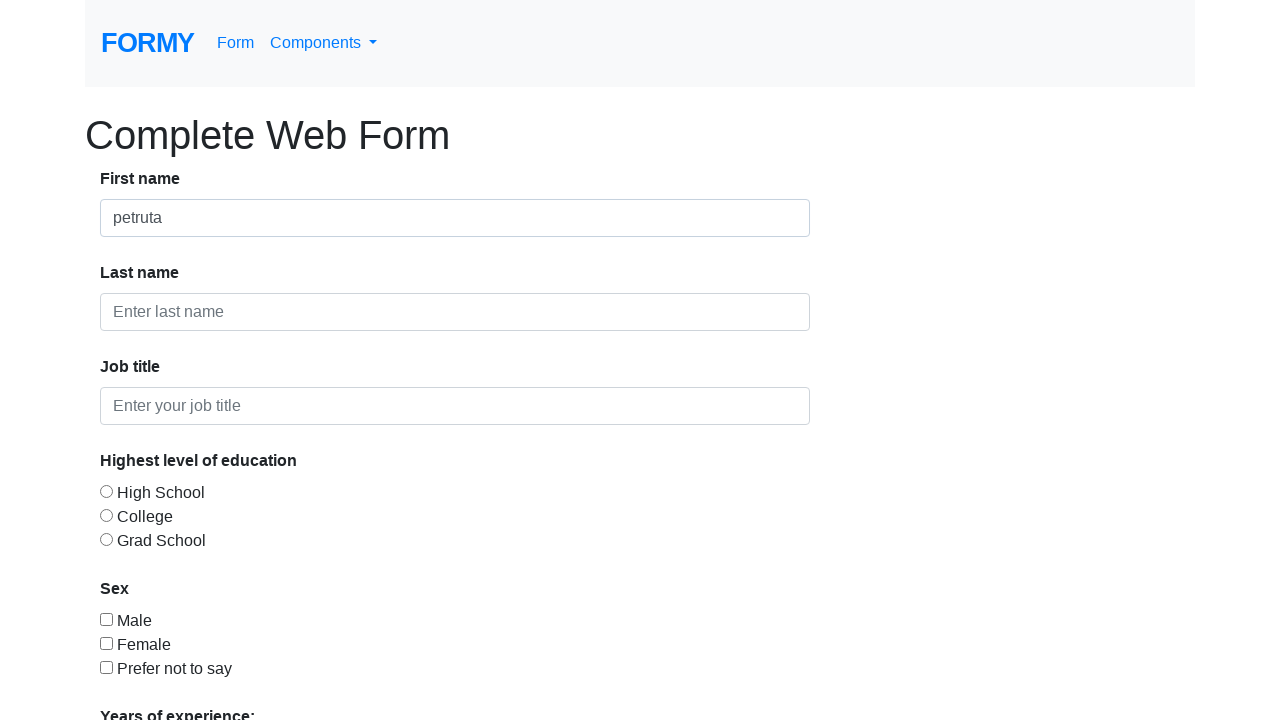

Located the third input field
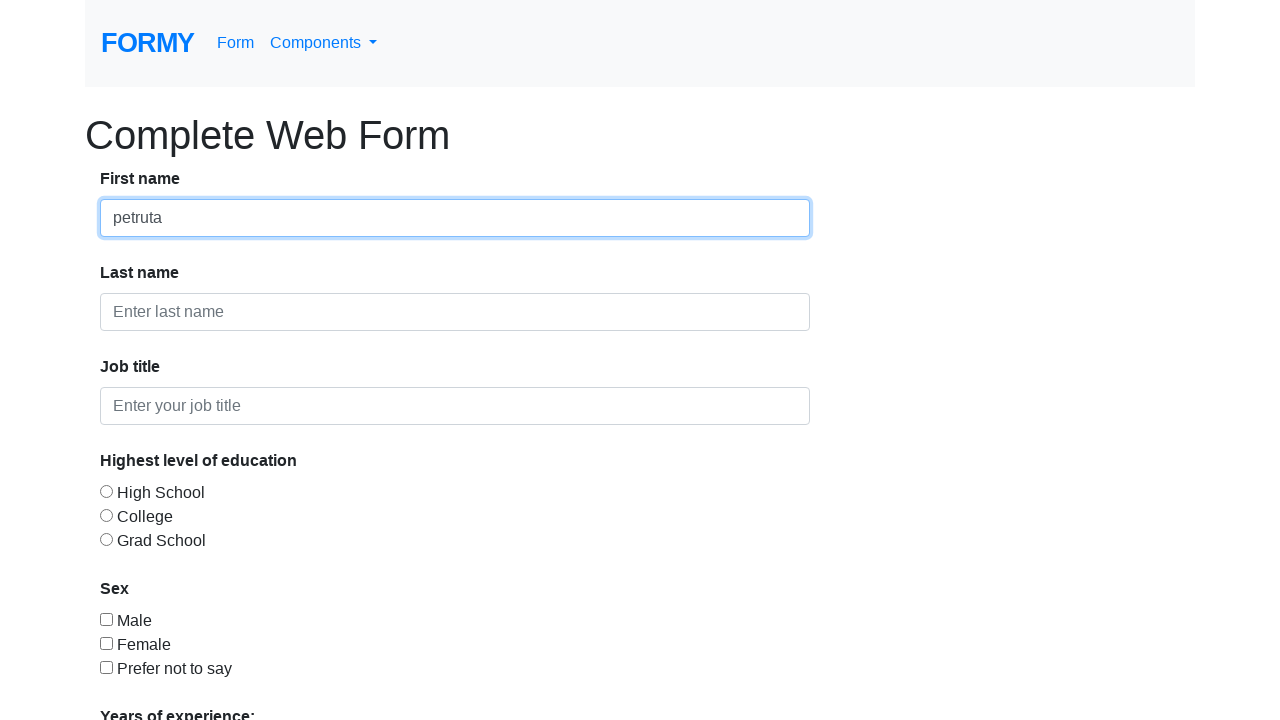

Filled the third input field with 'qa' on input >> nth=2
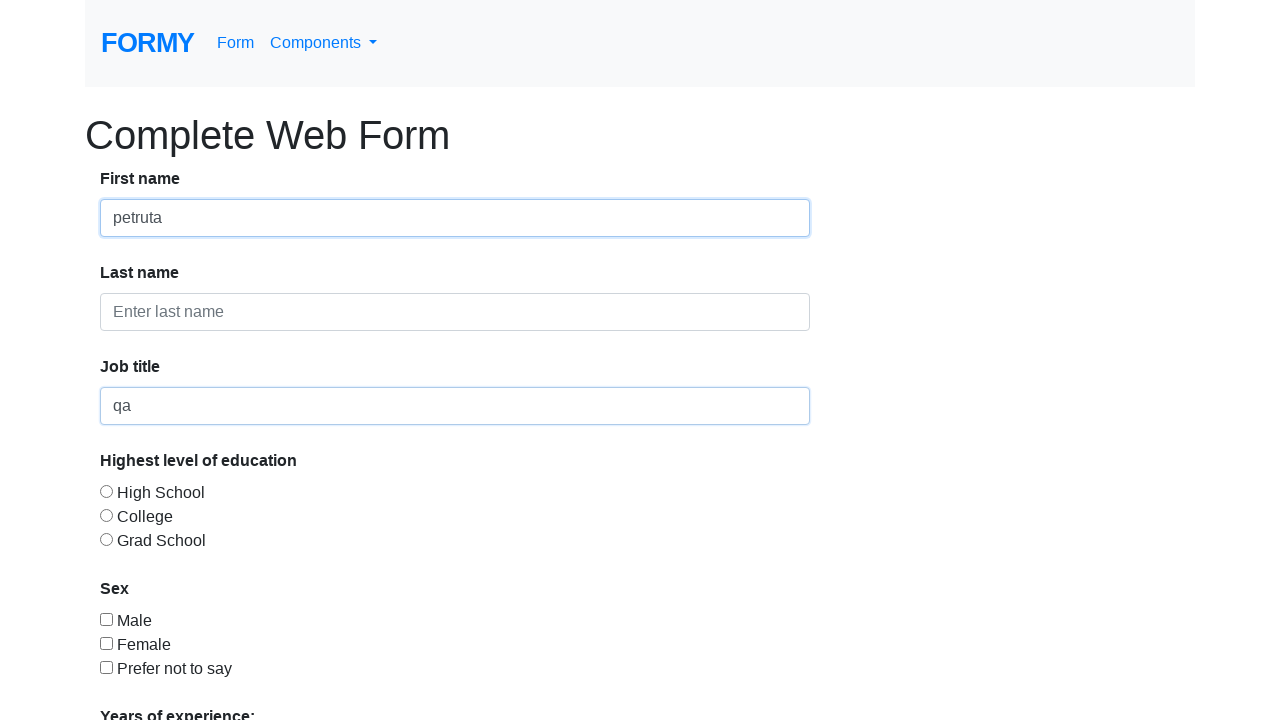

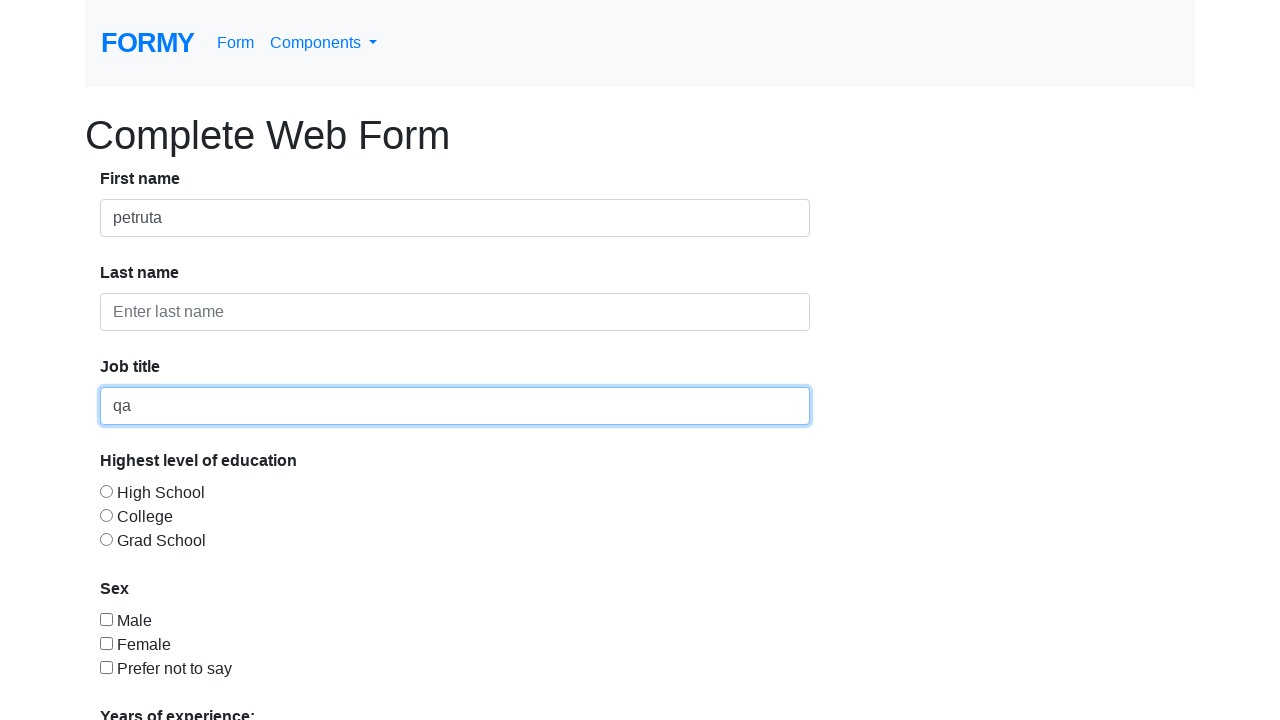